Tests registration with an existing email address and verifies the error message is displayed

Starting URL: https://automationexercise.com

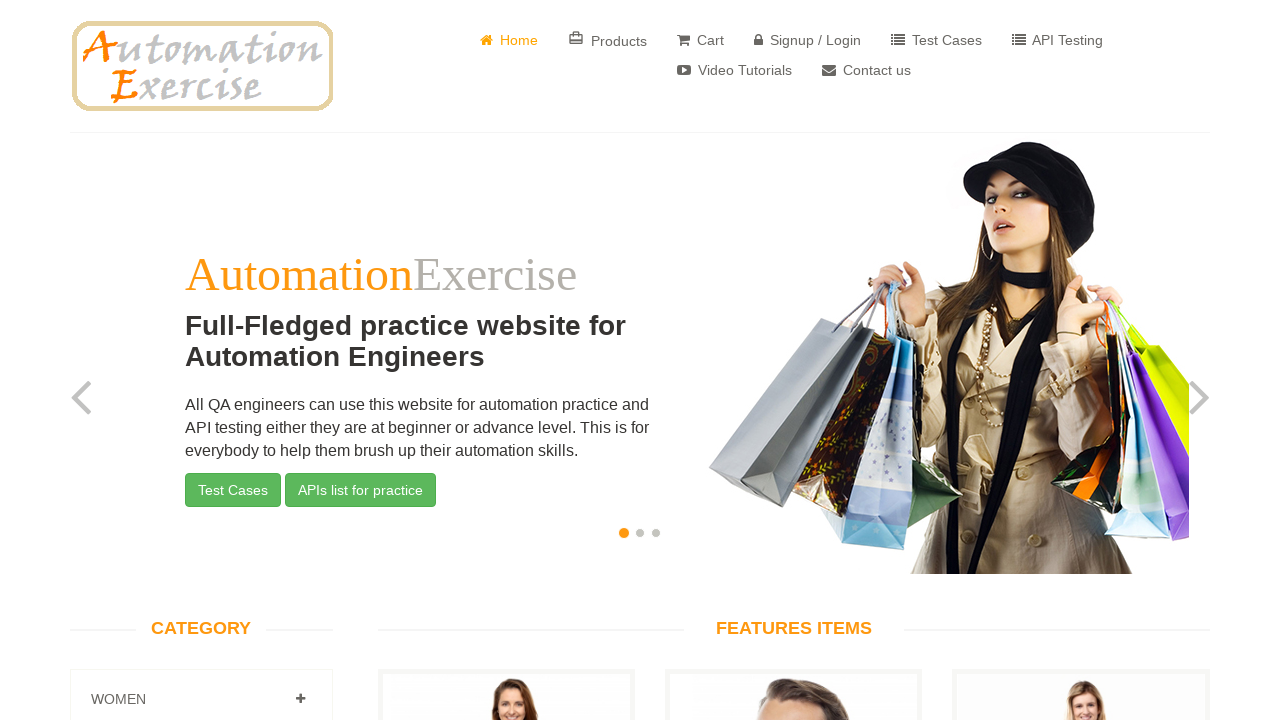

Clicked on Signup/Login link at (808, 40) on a[href='/login']
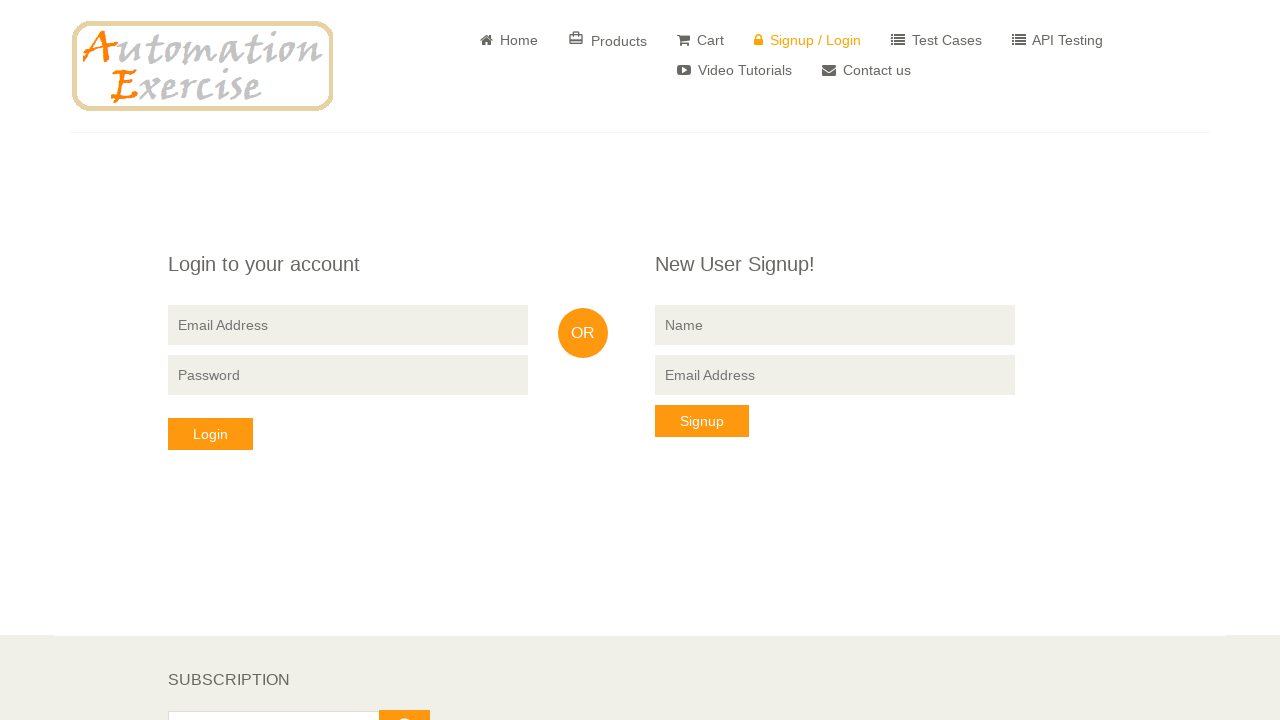

Filled signup name field with 'existinguser' on input[data-qa='signup-name']
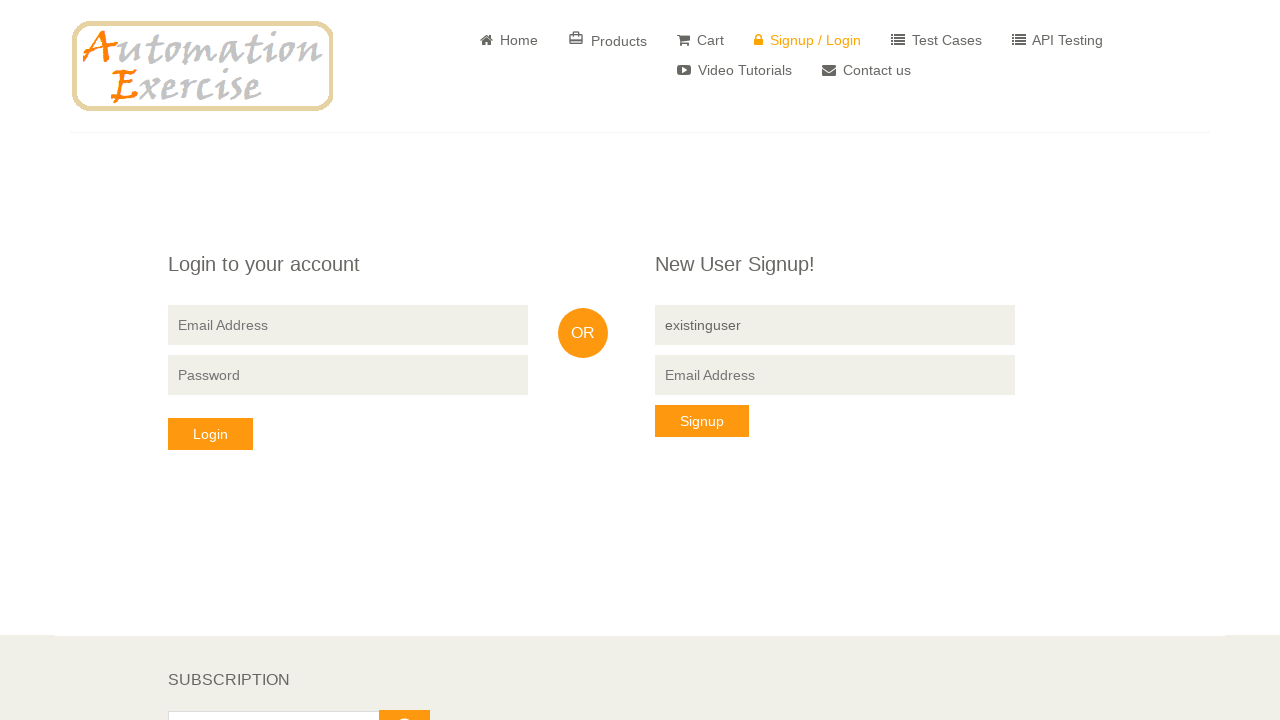

Filled signup email field with existing email 'existing@example.com' on input[data-qa='signup-email']
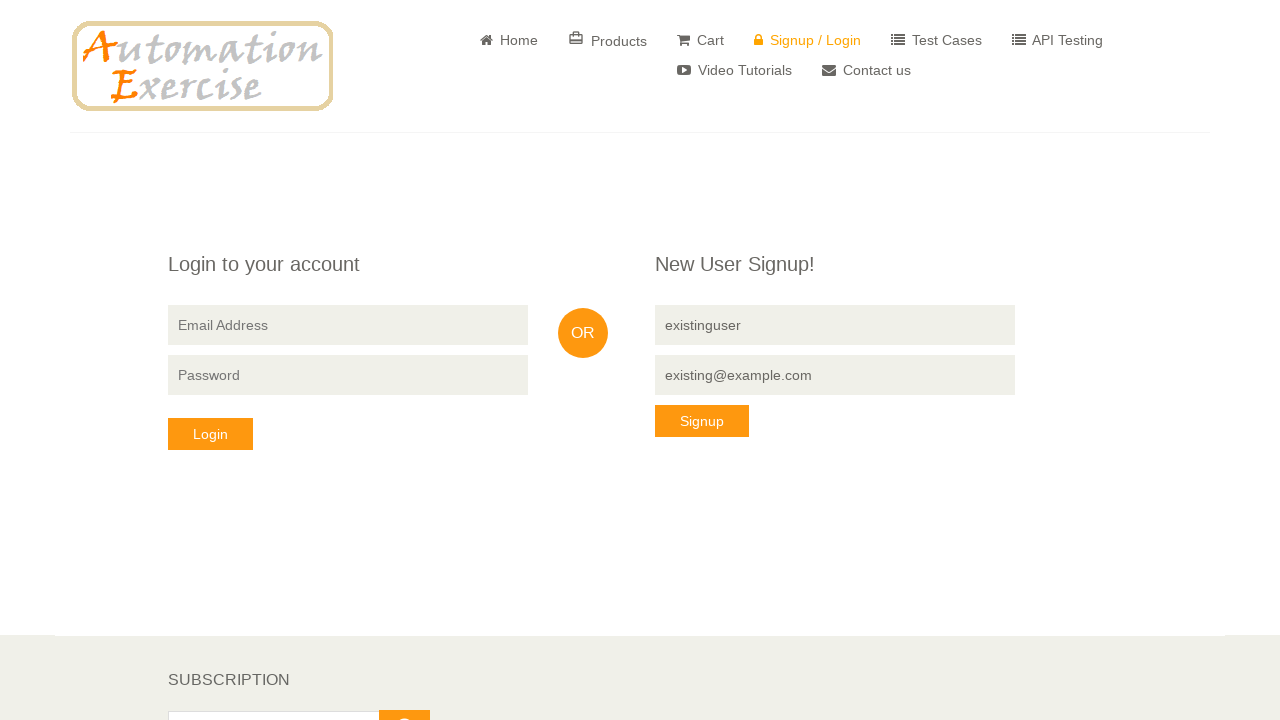

Clicked signup button to attempt registration at (702, 421) on button[data-qa='signup-button']
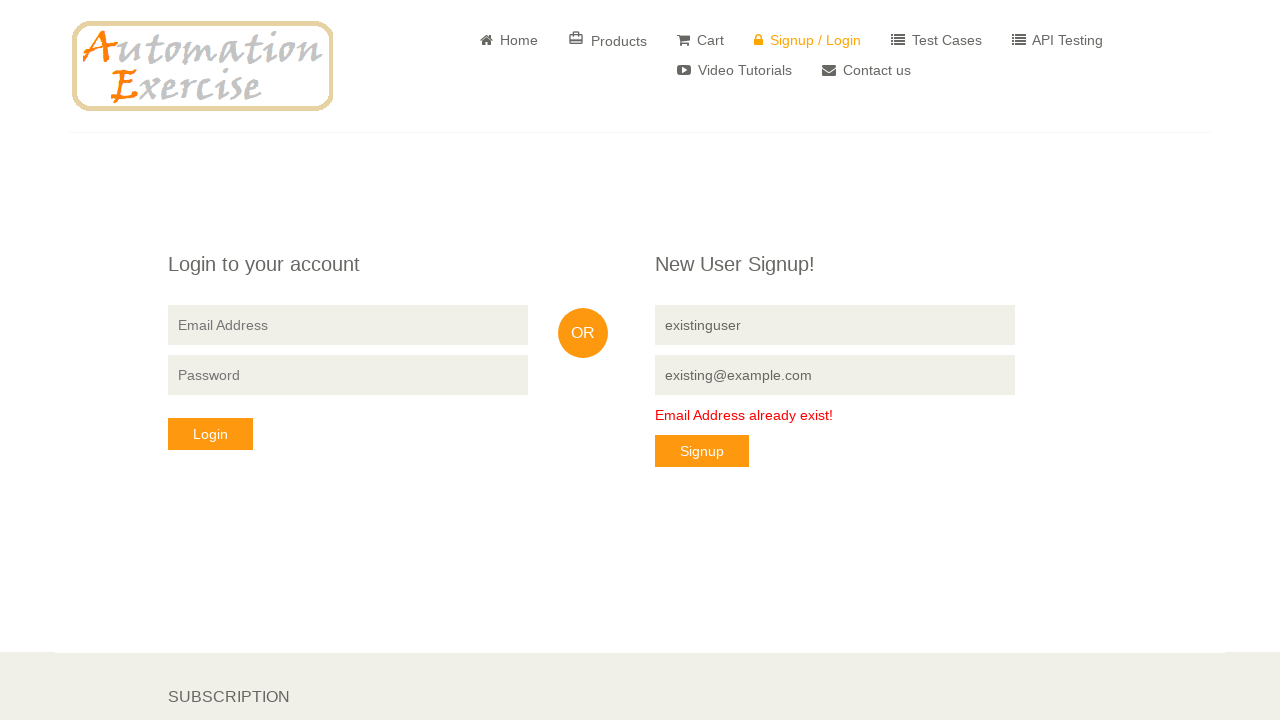

Verified error message 'Email Address already exist!' is displayed
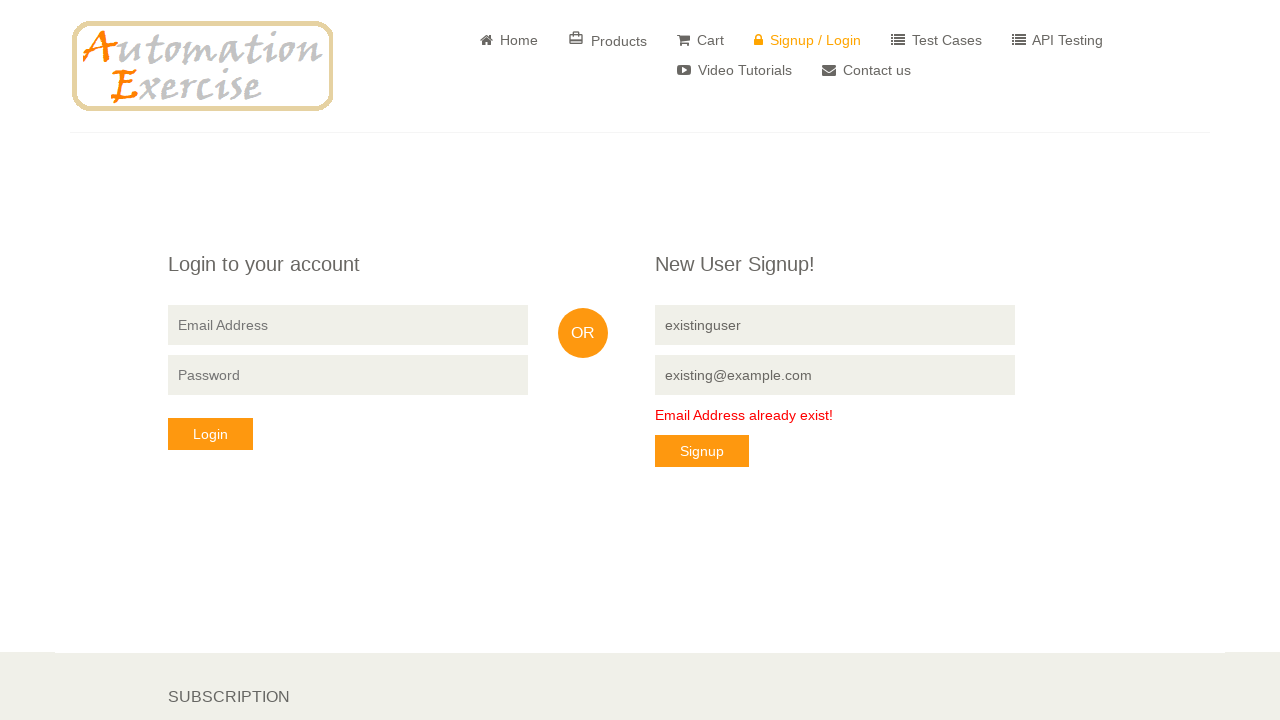

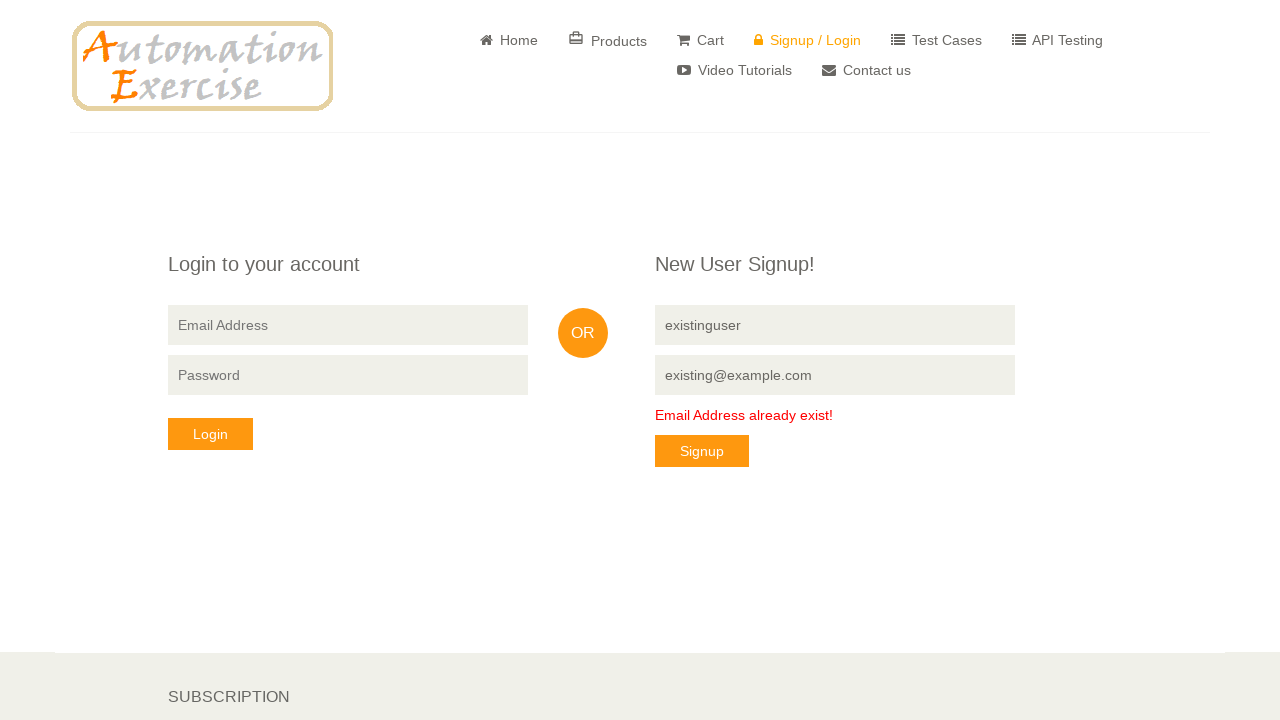